Tests date picker by clicking on it and selecting tomorrow's date using data-date attribute

Starting URL: https://jqueryui.com/datepicker/

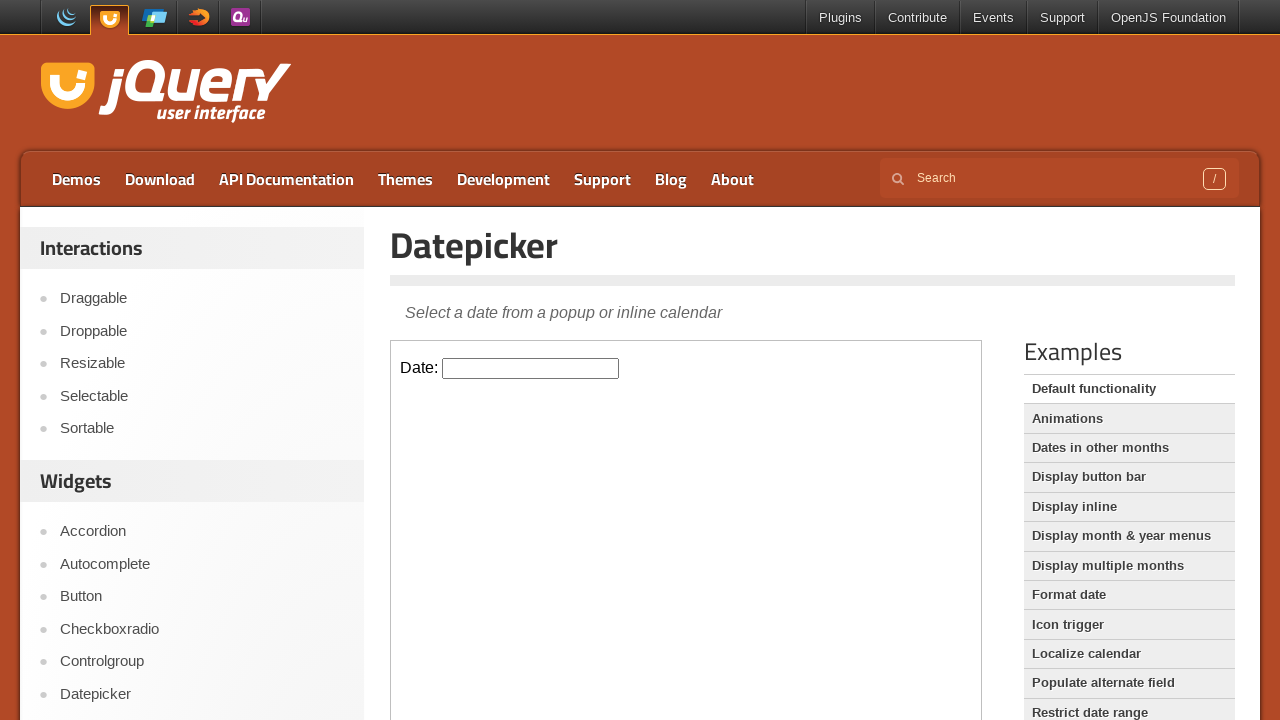

Located iframe containing the datepicker
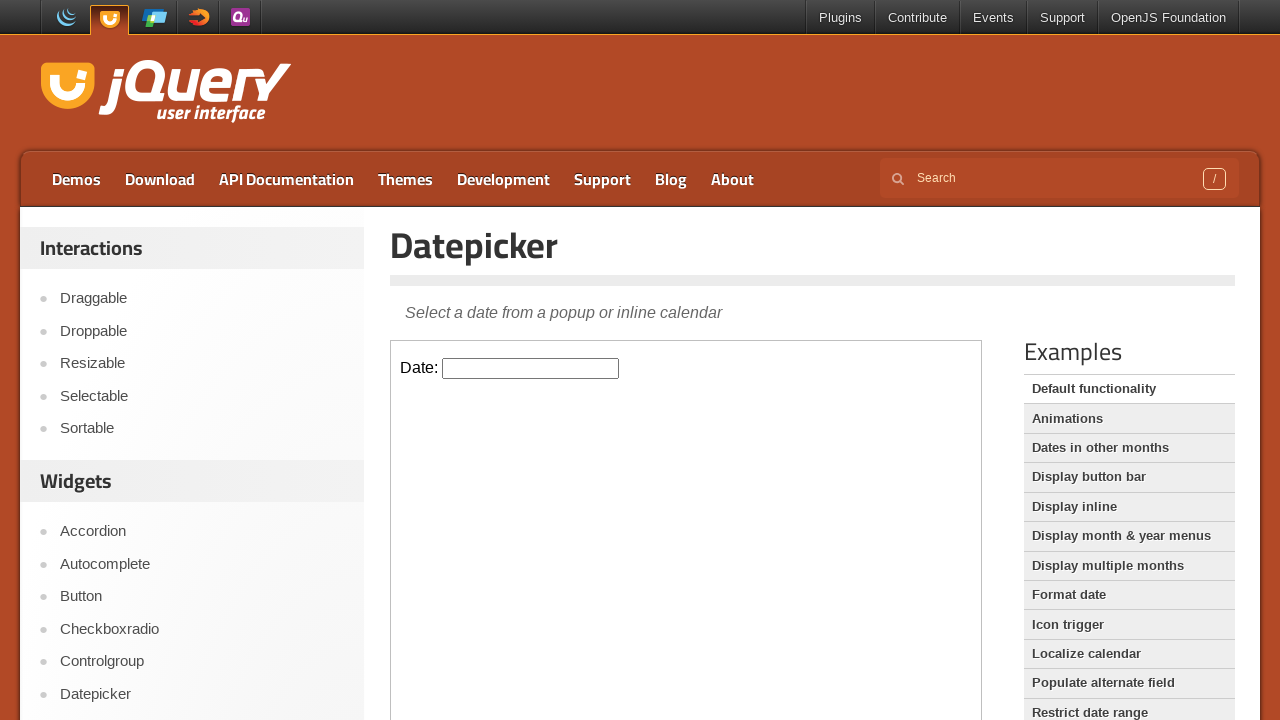

Clicked on datepicker to open calendar at (531, 368) on iframe >> nth=0 >> internal:control=enter-frame >> #datepicker
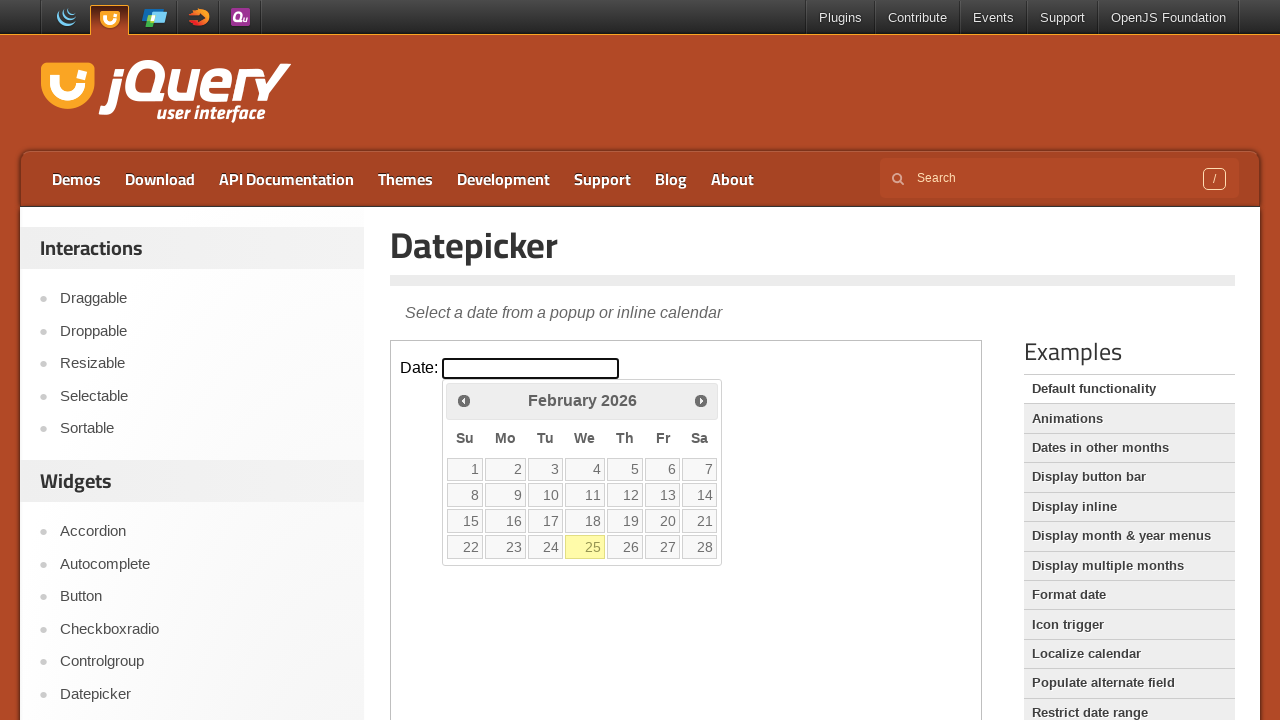

Calculated tomorrow's date
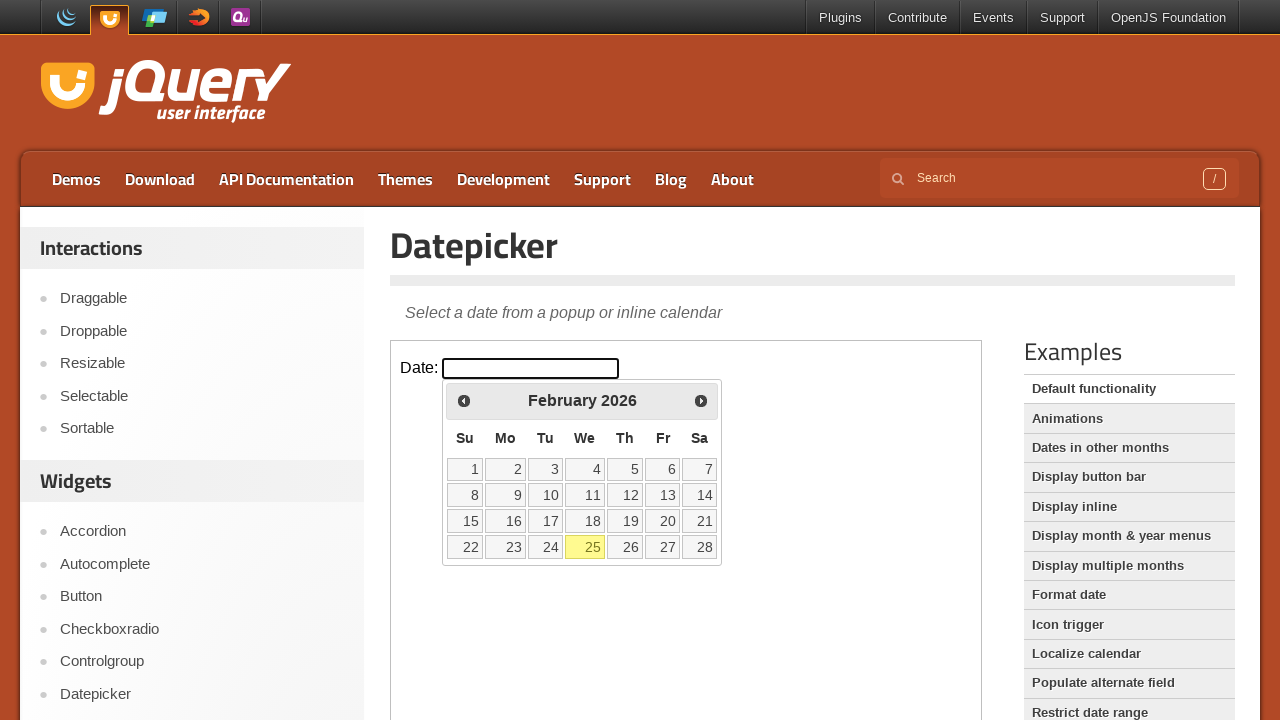

Selected tomorrow's date (26) from calendar using data-date attribute at (625, 547) on iframe >> nth=0 >> internal:control=enter-frame >> a[data-date='26']
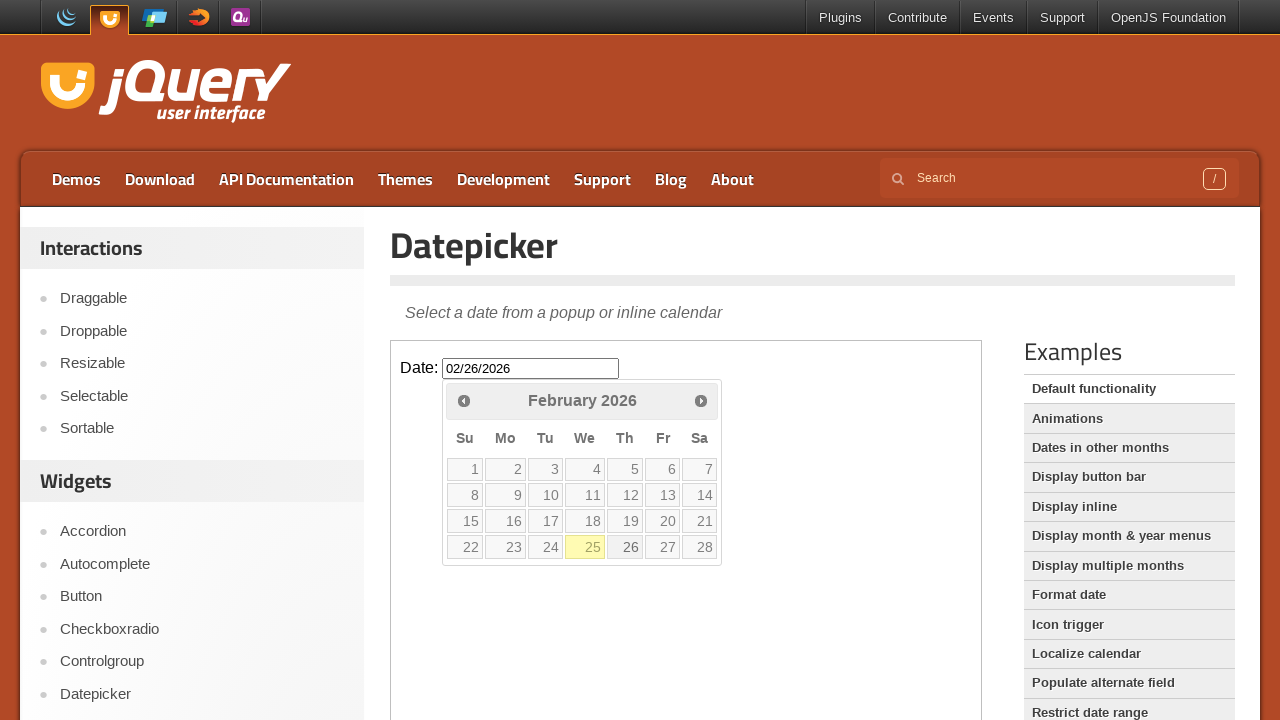

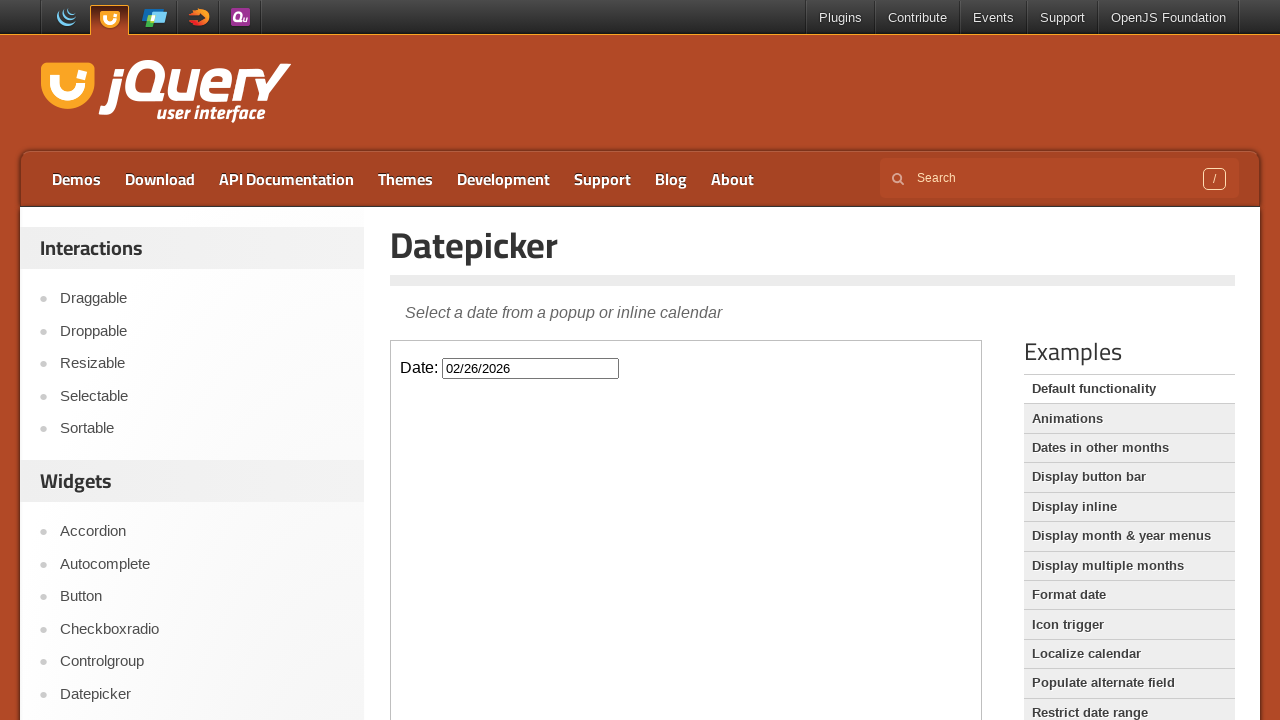